Tests that the Gündem page does not display 404 error or "content not found" message

Starting URL: https://egundem.com/gundem

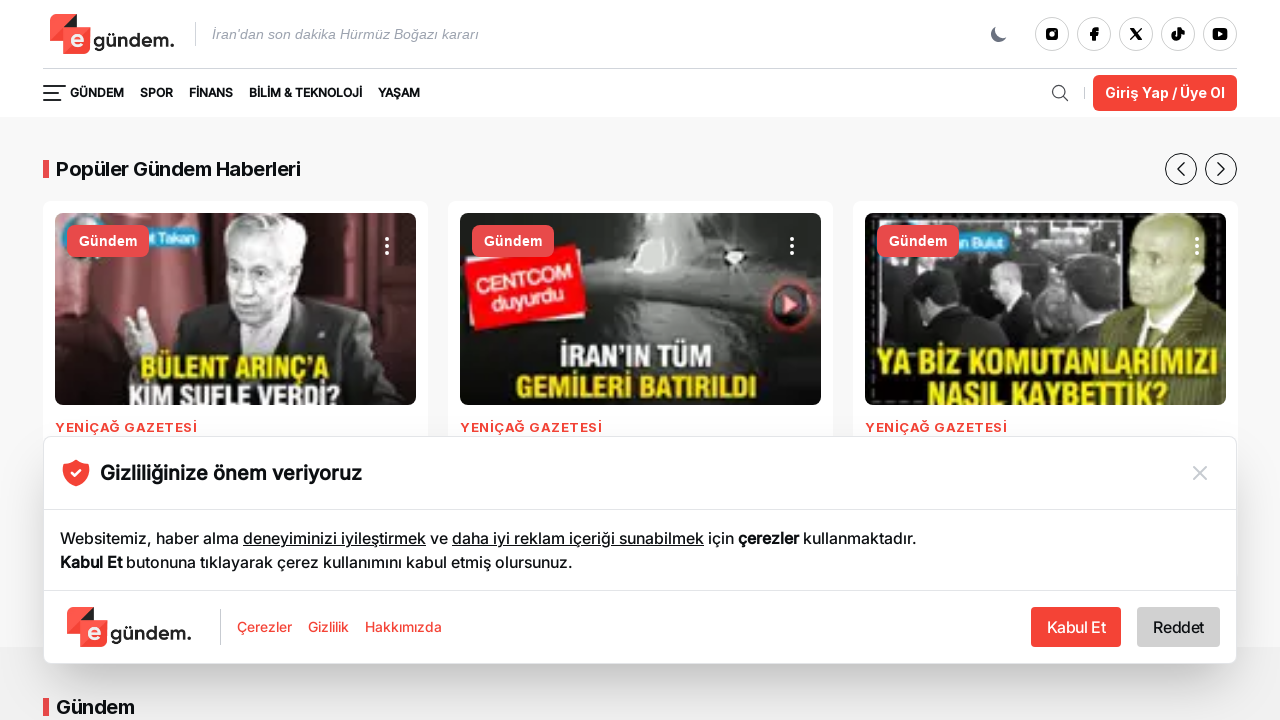

Navigated to Gündem page at https://egundem.com/gundem
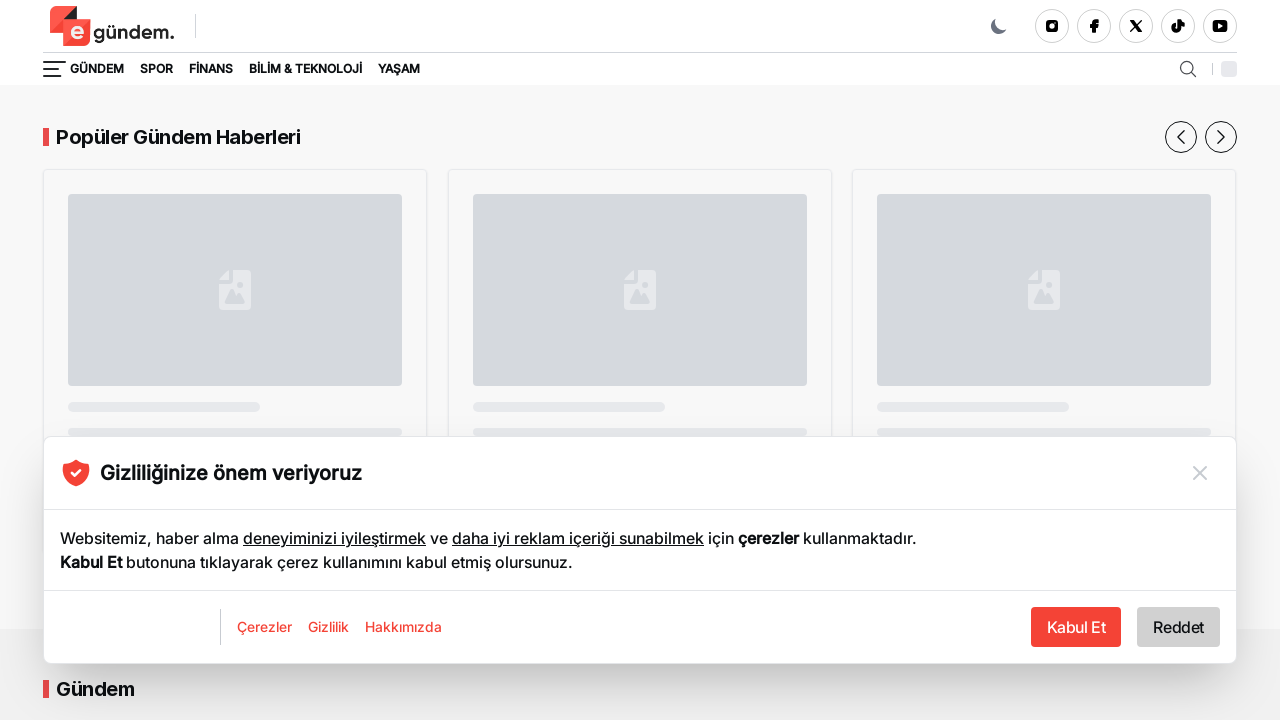

Checked for 404 error text on page
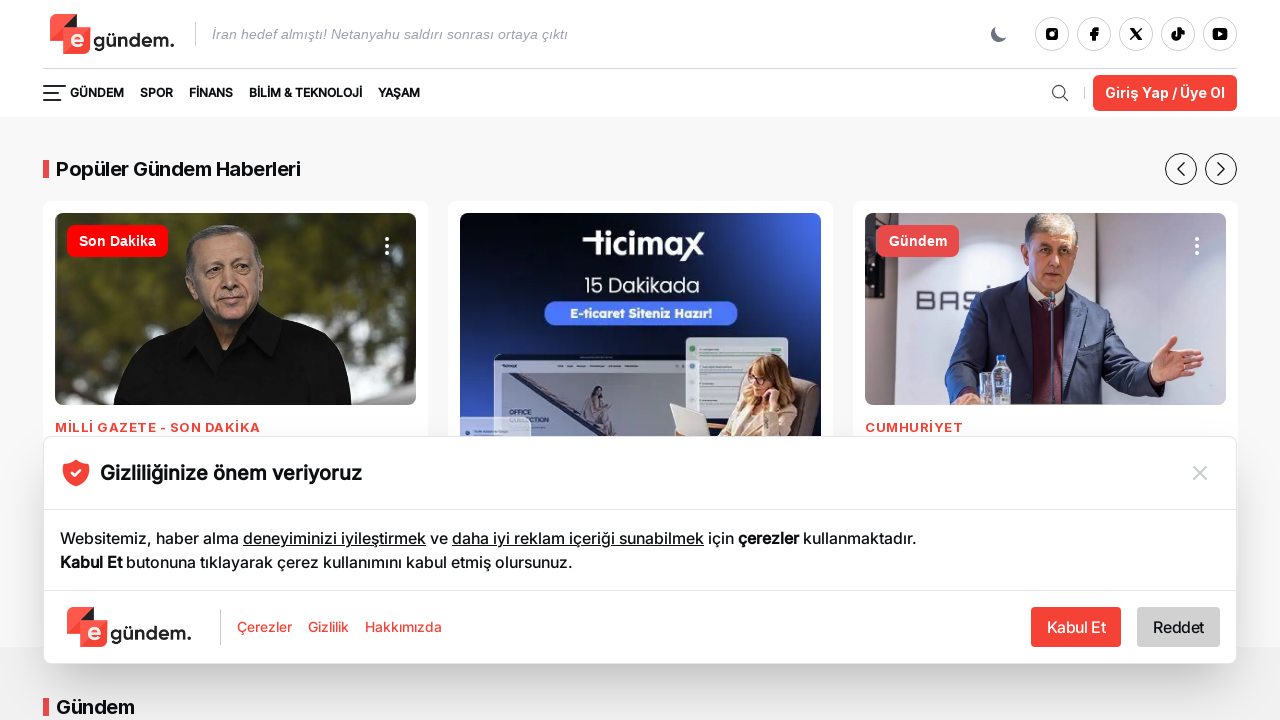

Verified that no 404 error is present on page
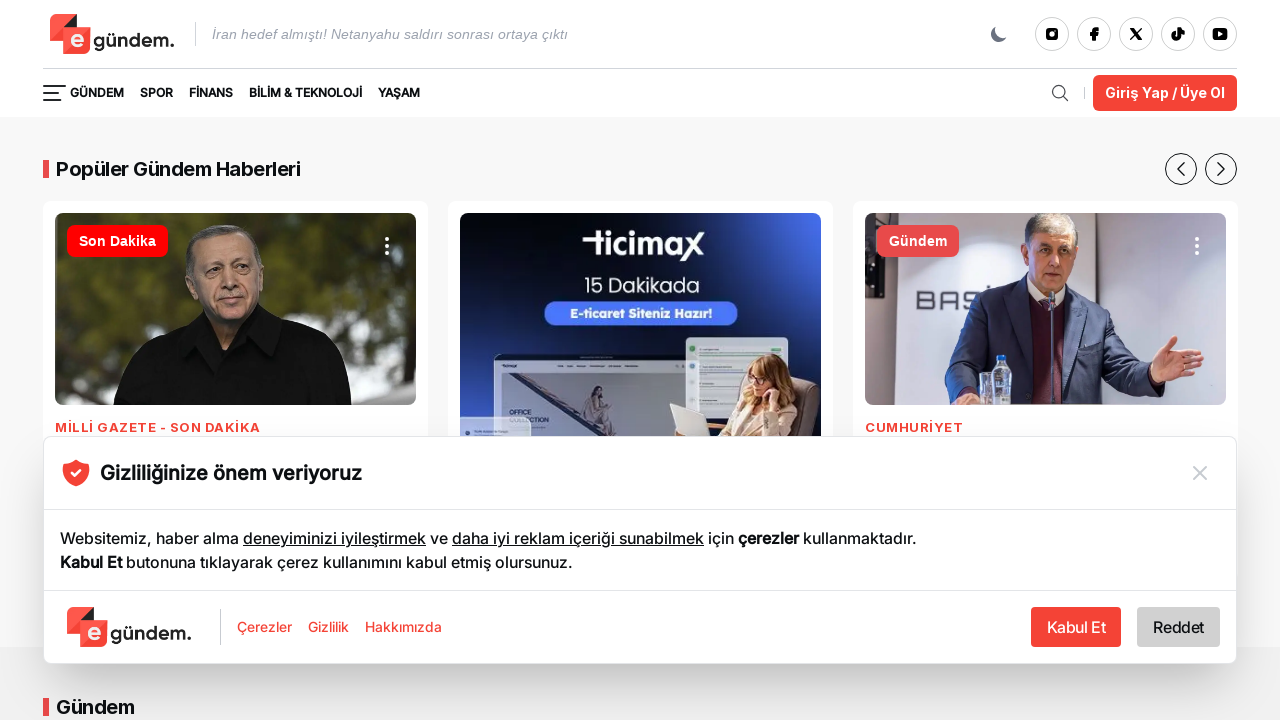

Checked for 'İçerik bulunamadı' (content not found) text on page
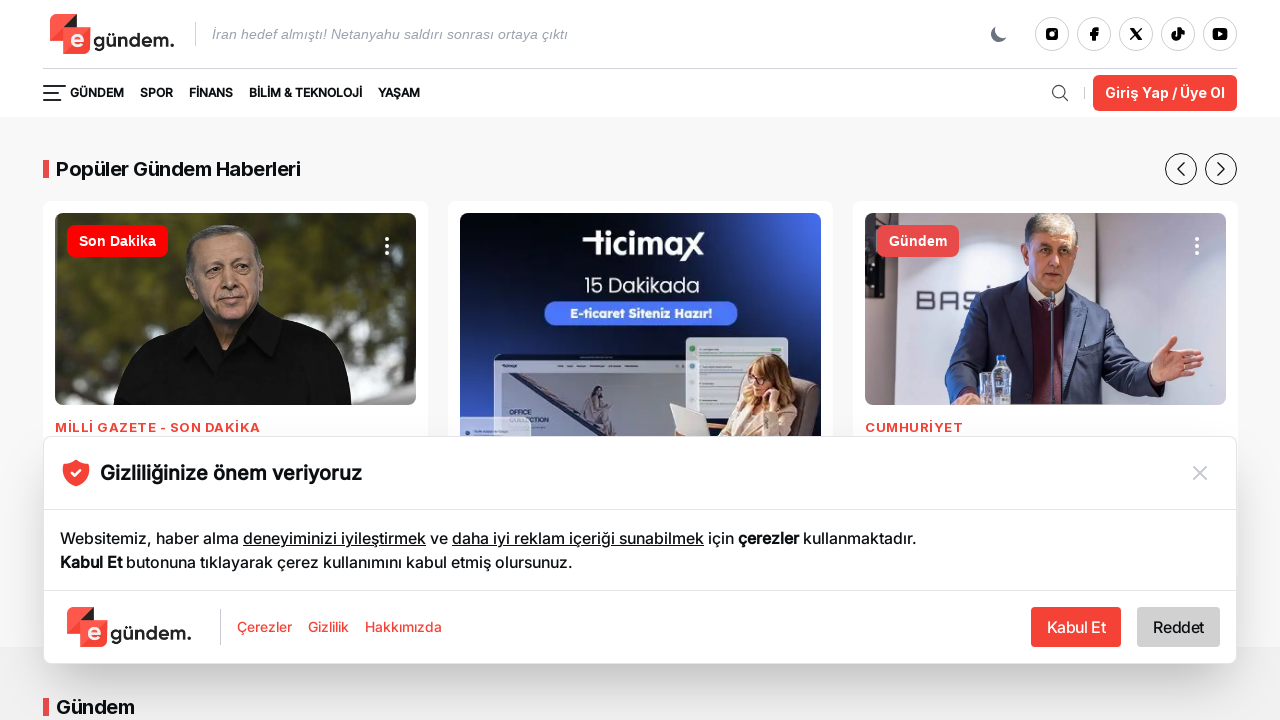

Verified that no 'content not found' message is present on page
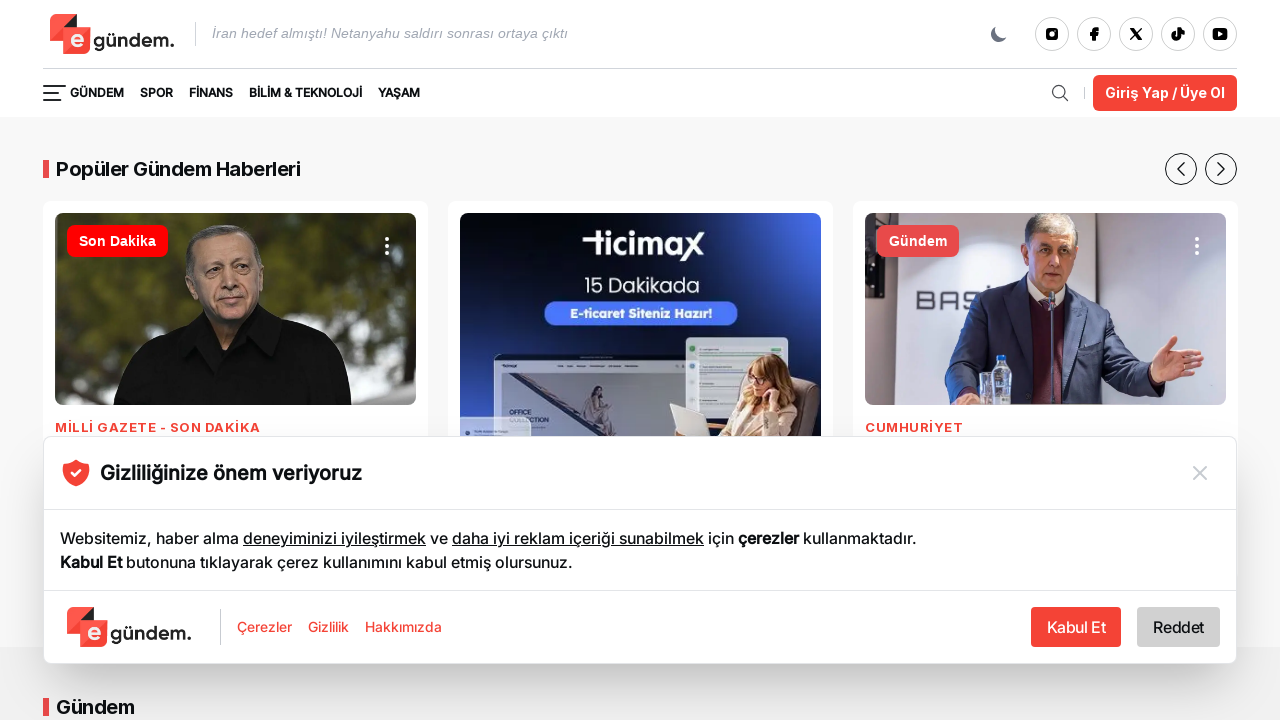

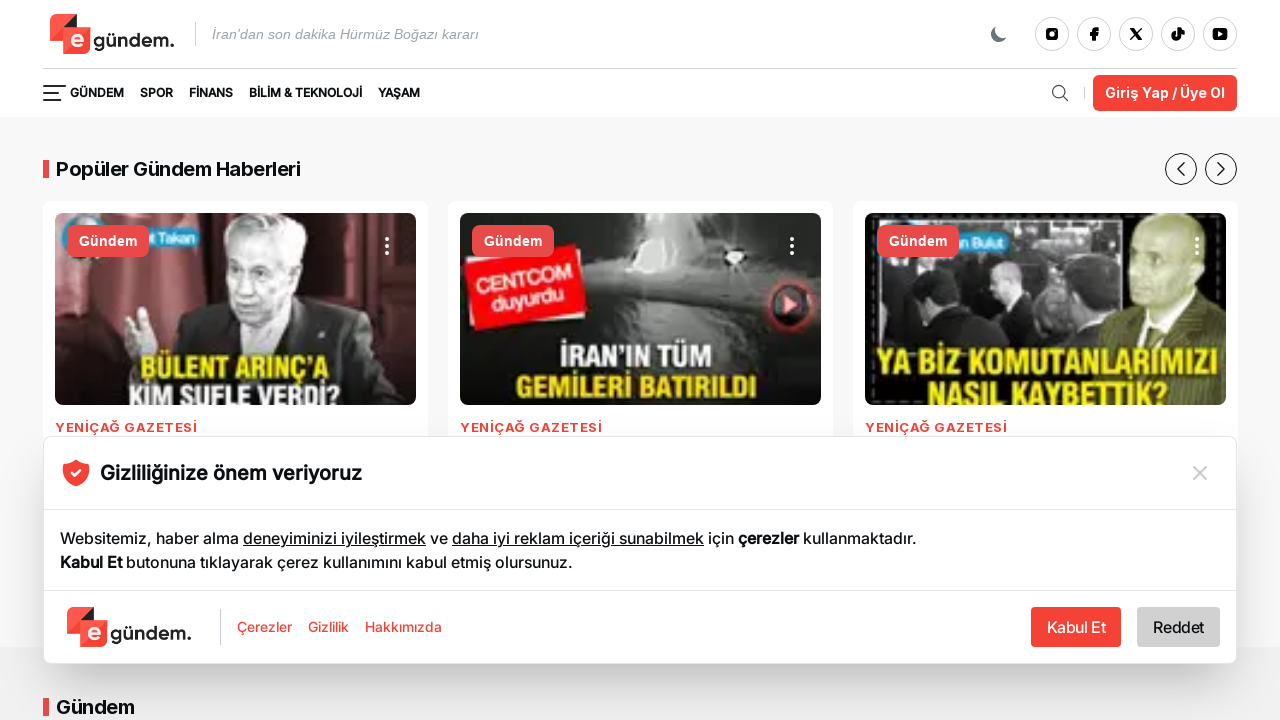